Solves a math captcha by extracting two numbers from the page, calculating their sum, and selecting the result from a dropdown menu

Starting URL: http://suninjuly.github.io/selects2.html

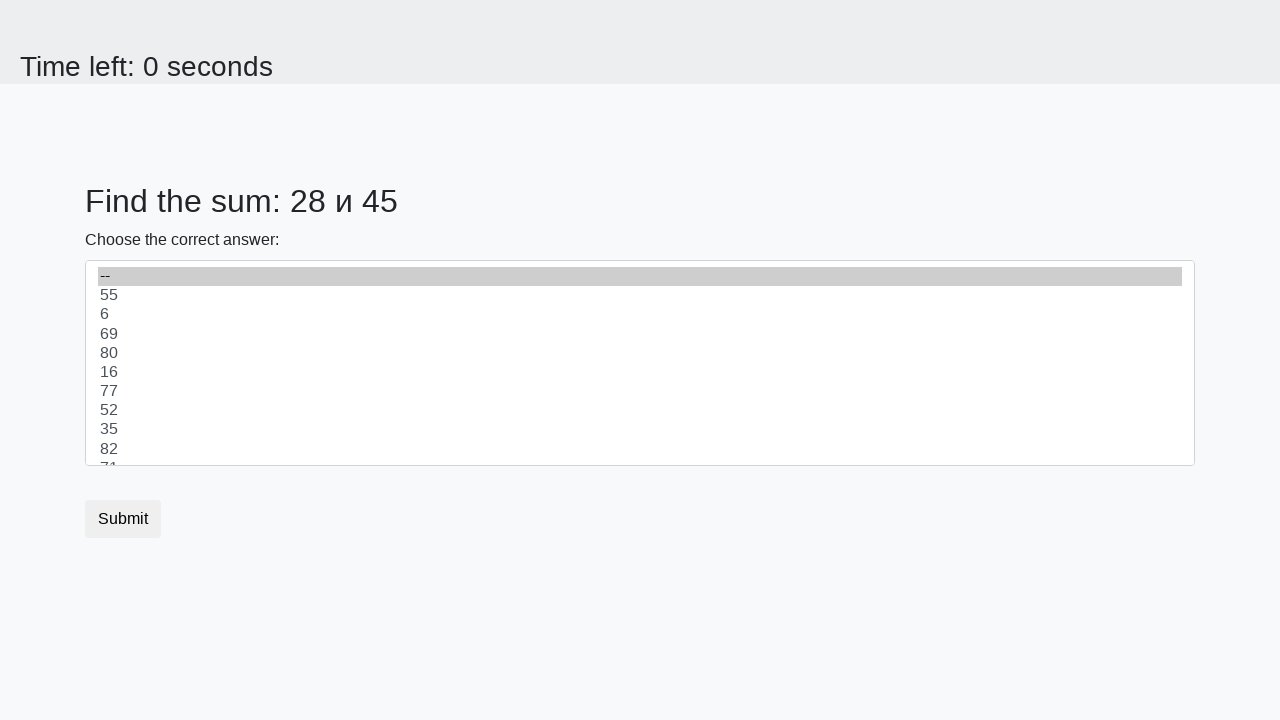

Located first number element (#num1)
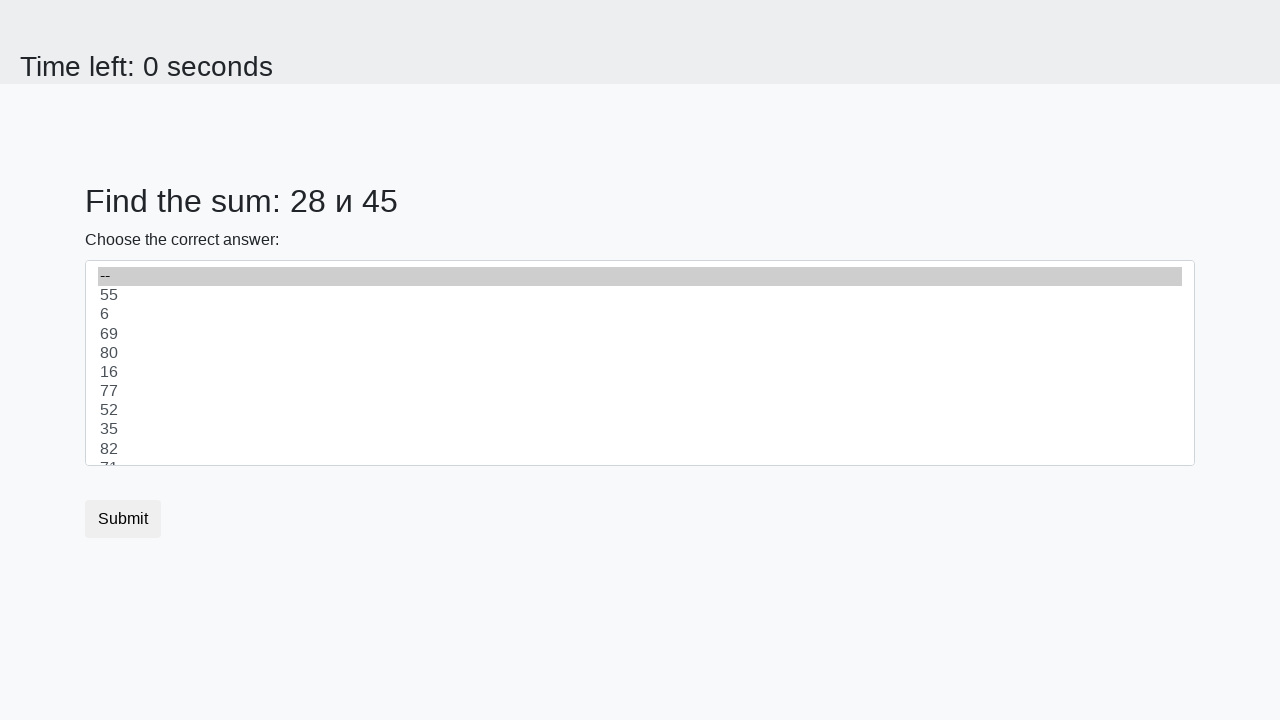

Extracted first number from page: 28
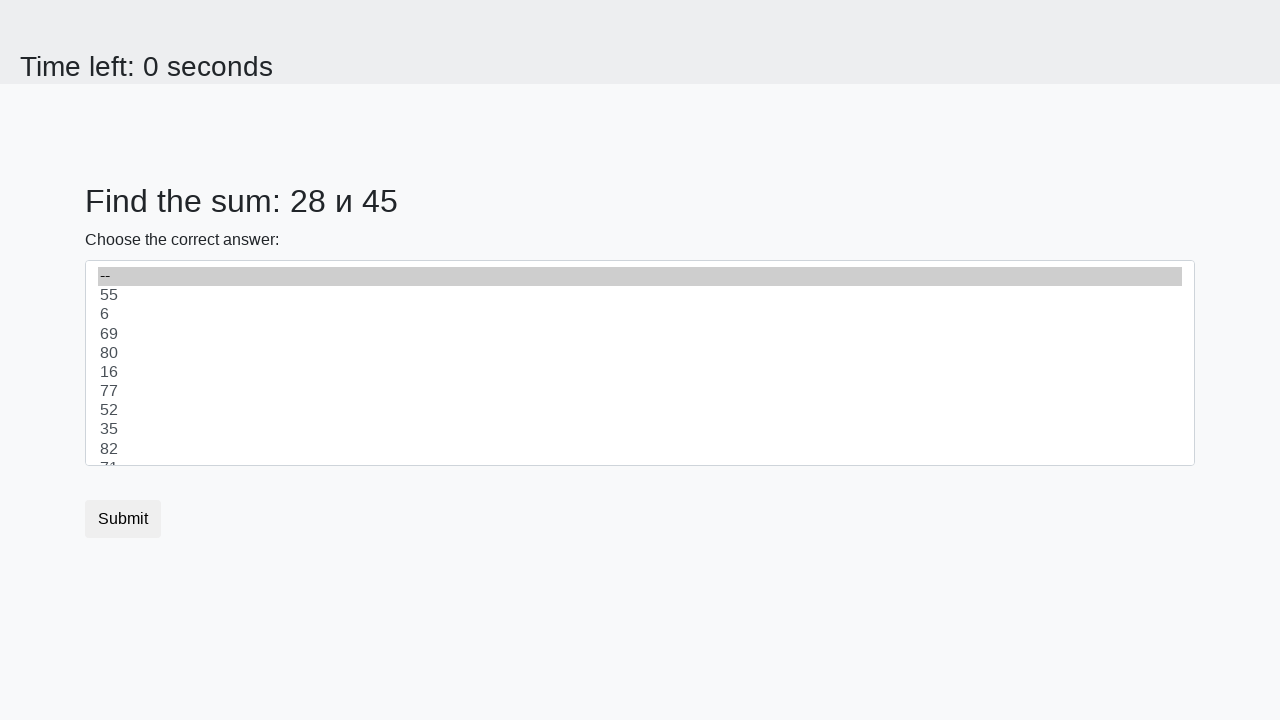

Located second number element (#num2)
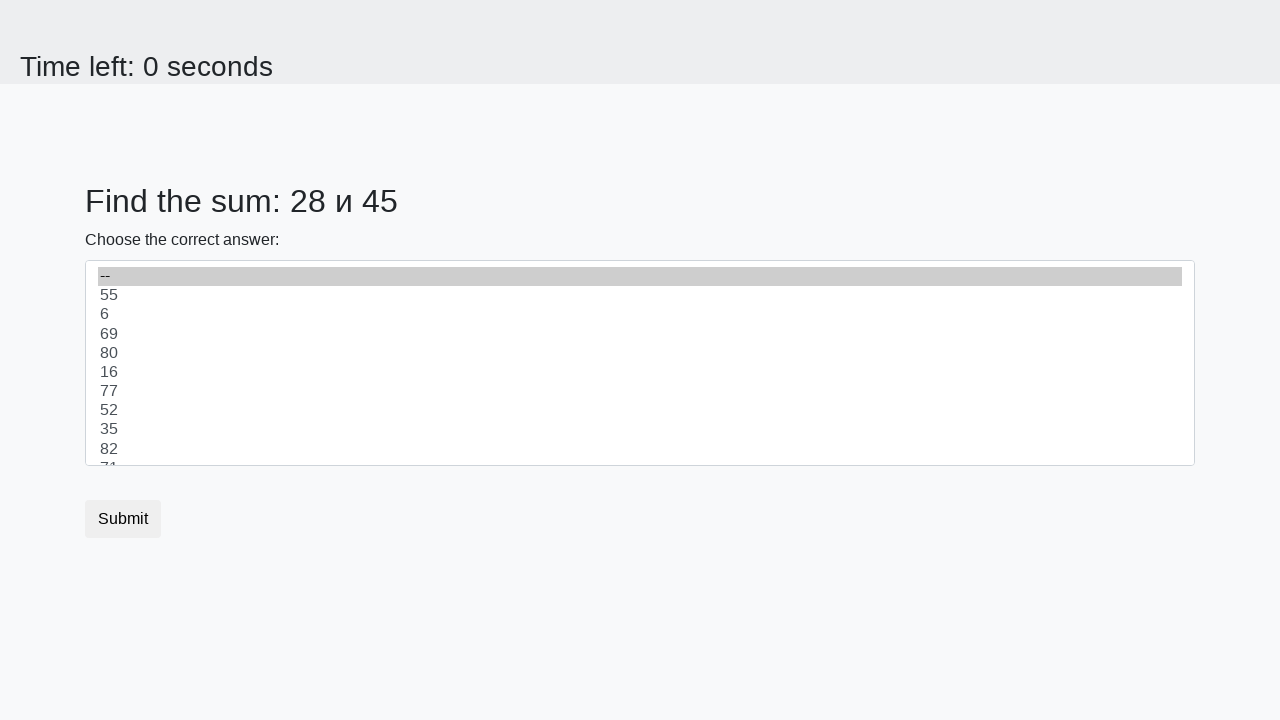

Extracted second number from page: 45
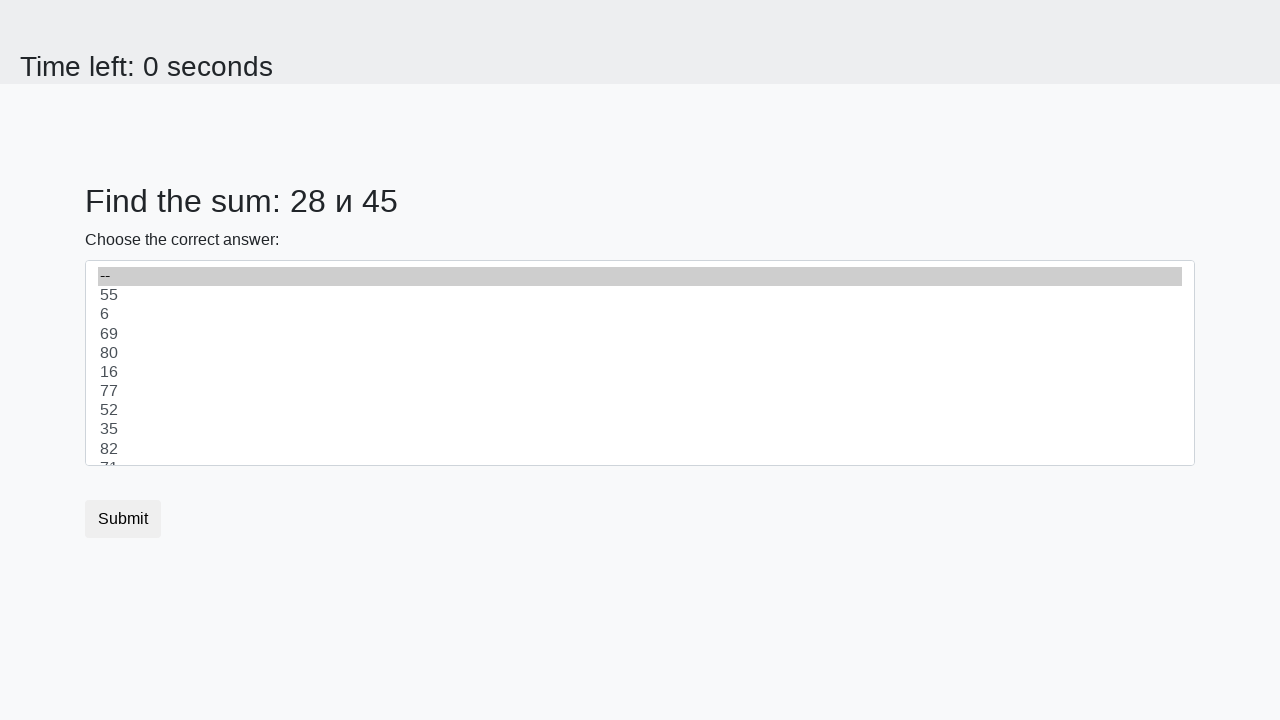

Calculated sum: 28 + 45 = 73
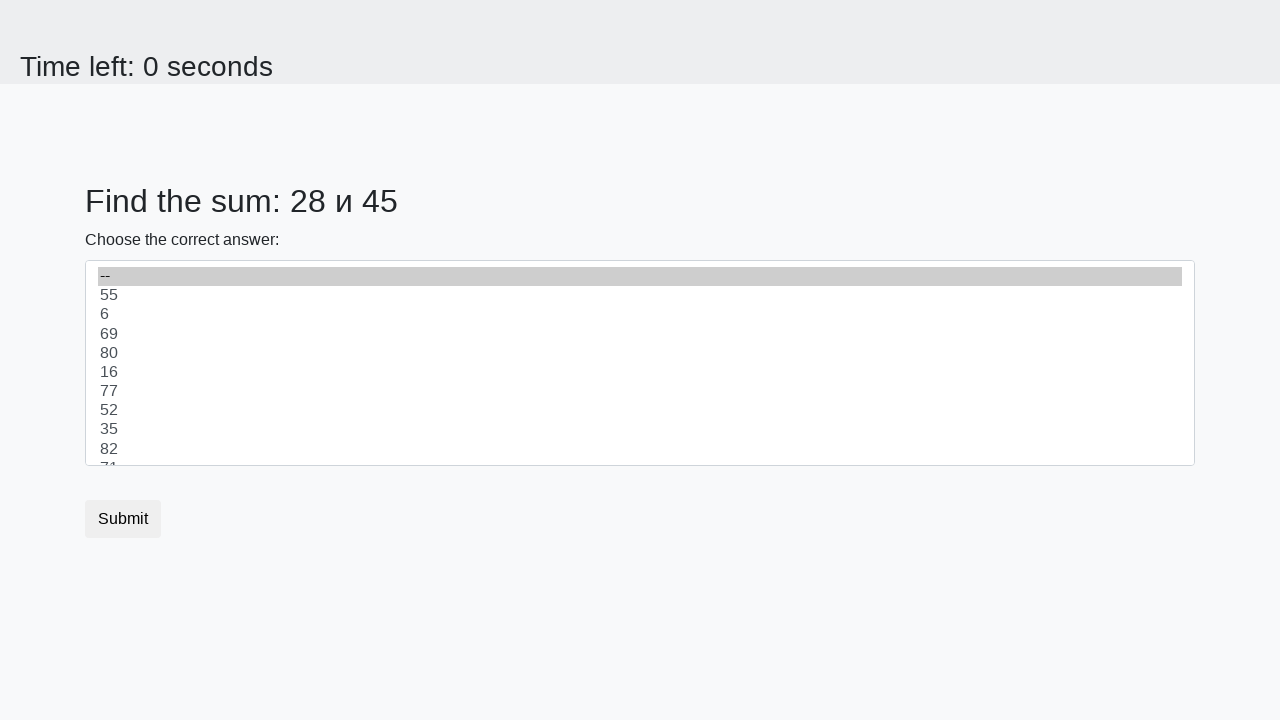

Selected sum (73) from dropdown menu on select
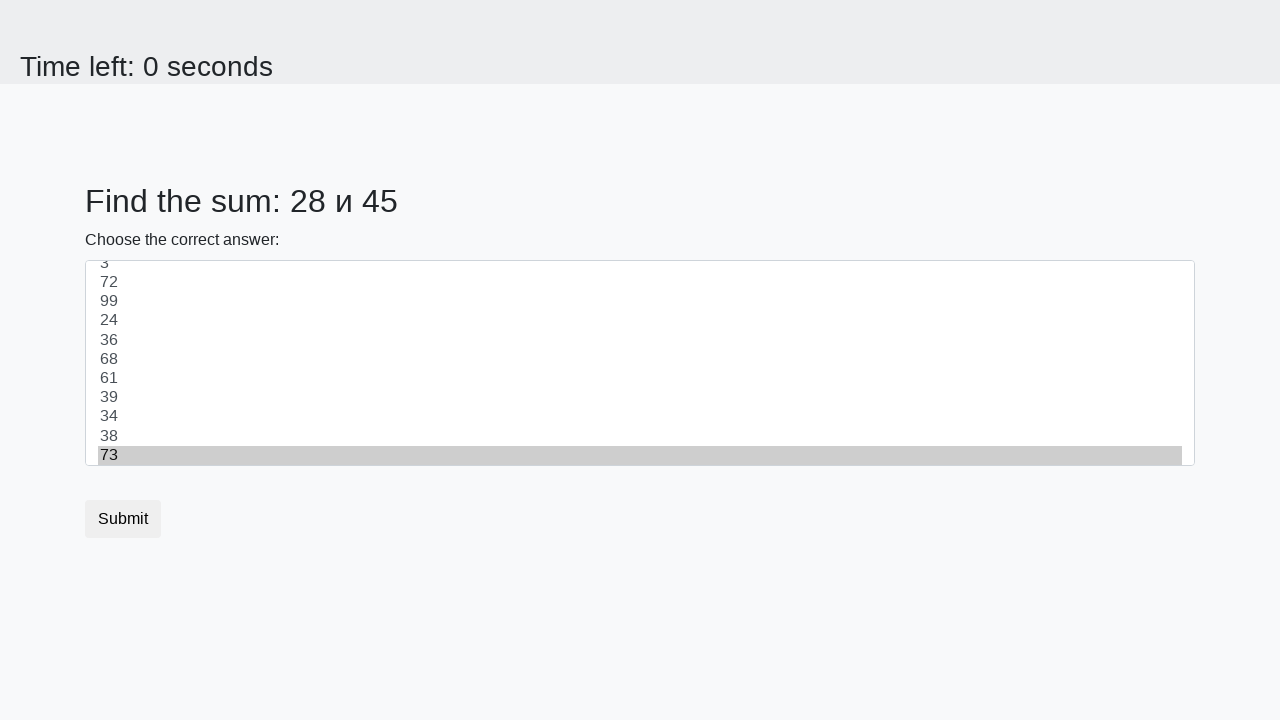

Clicked submit button at (123, 519) on .btn.btn-default
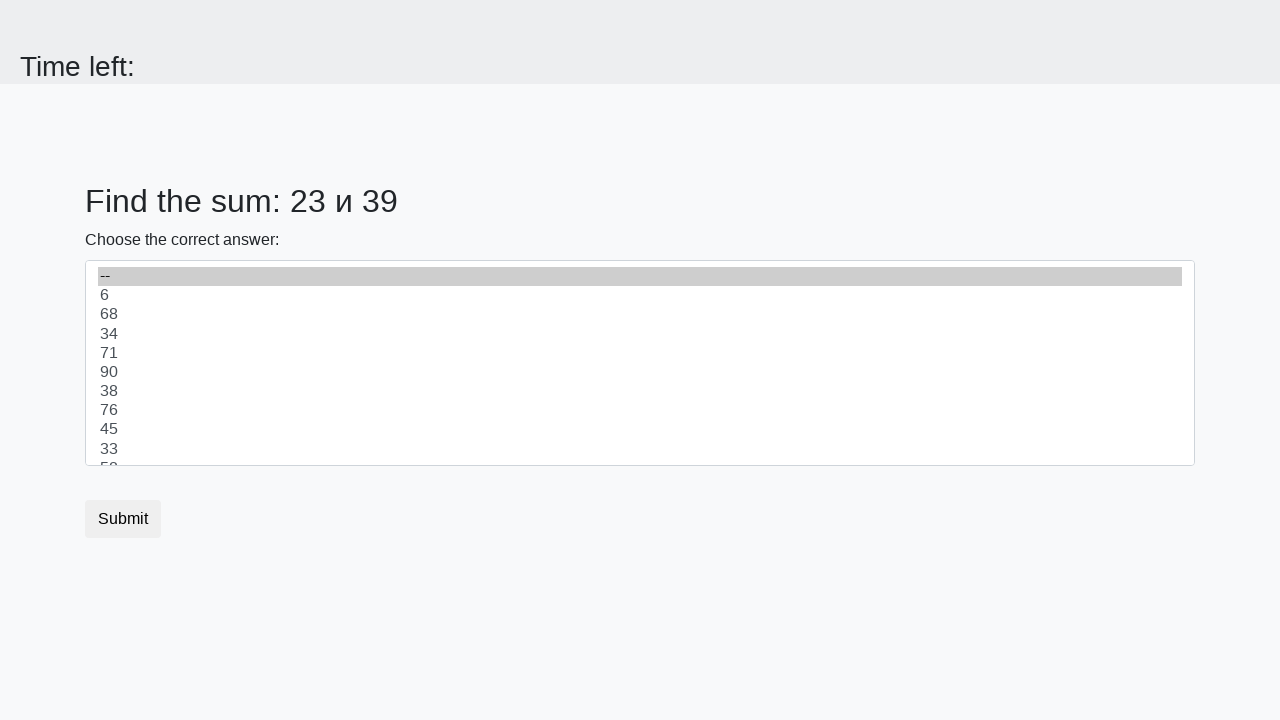

Waited 3 seconds for result page to load
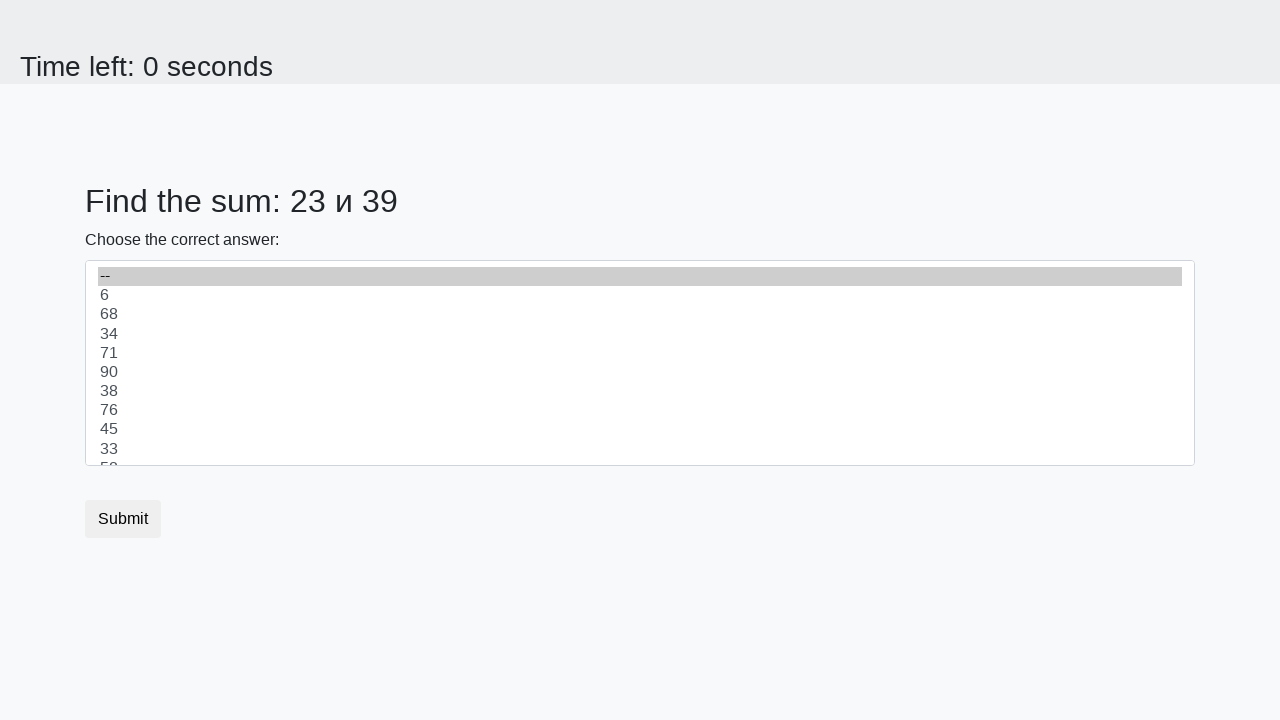

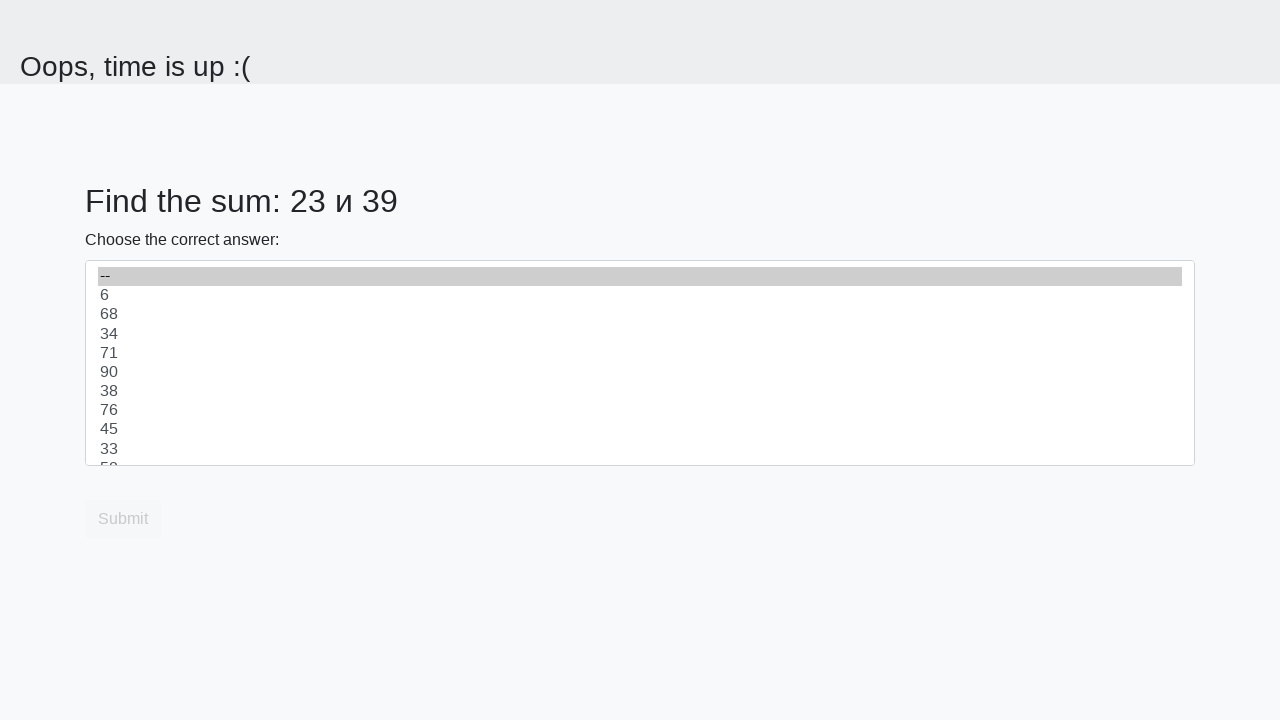